Tests adding specific items to a shopping cart dynamically by iterating through product listings and clicking the "Add to Cart" button for items matching a predefined list (Cucumber, Brocolli, Beetroot).

Starting URL: https://rahulshettyacademy.com/seleniumPractise/#/

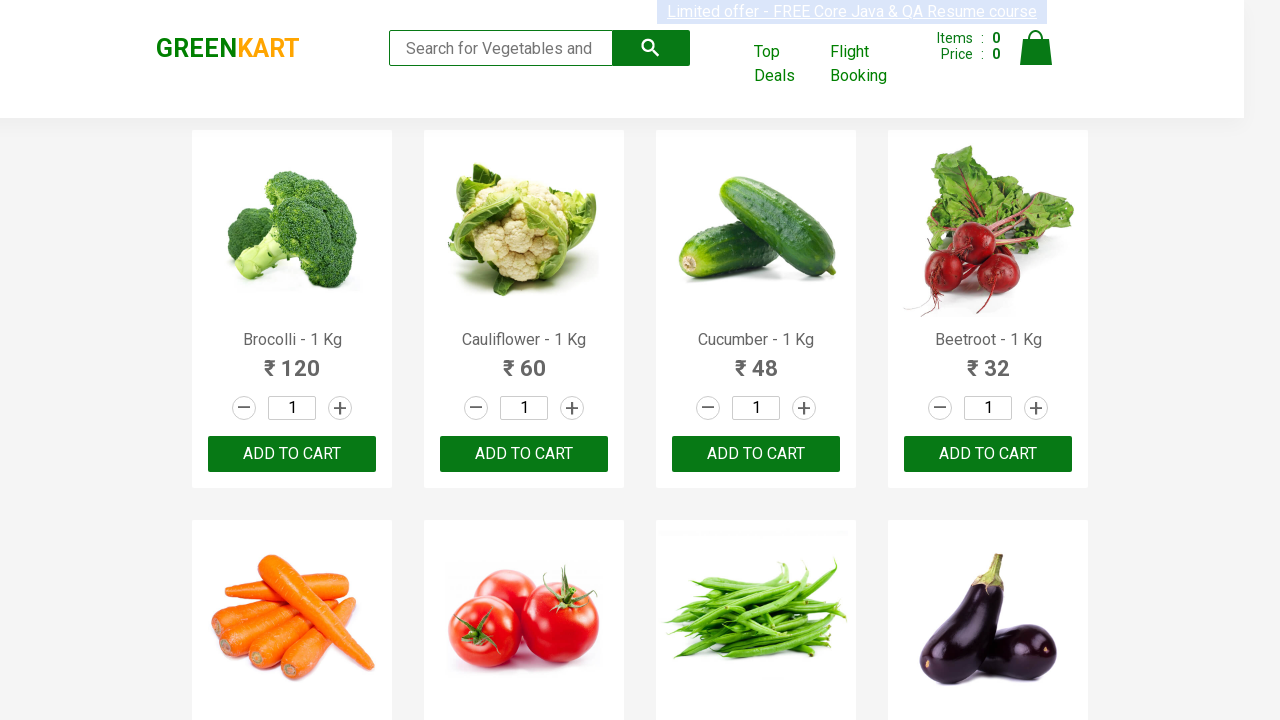

Waited for product listings to load
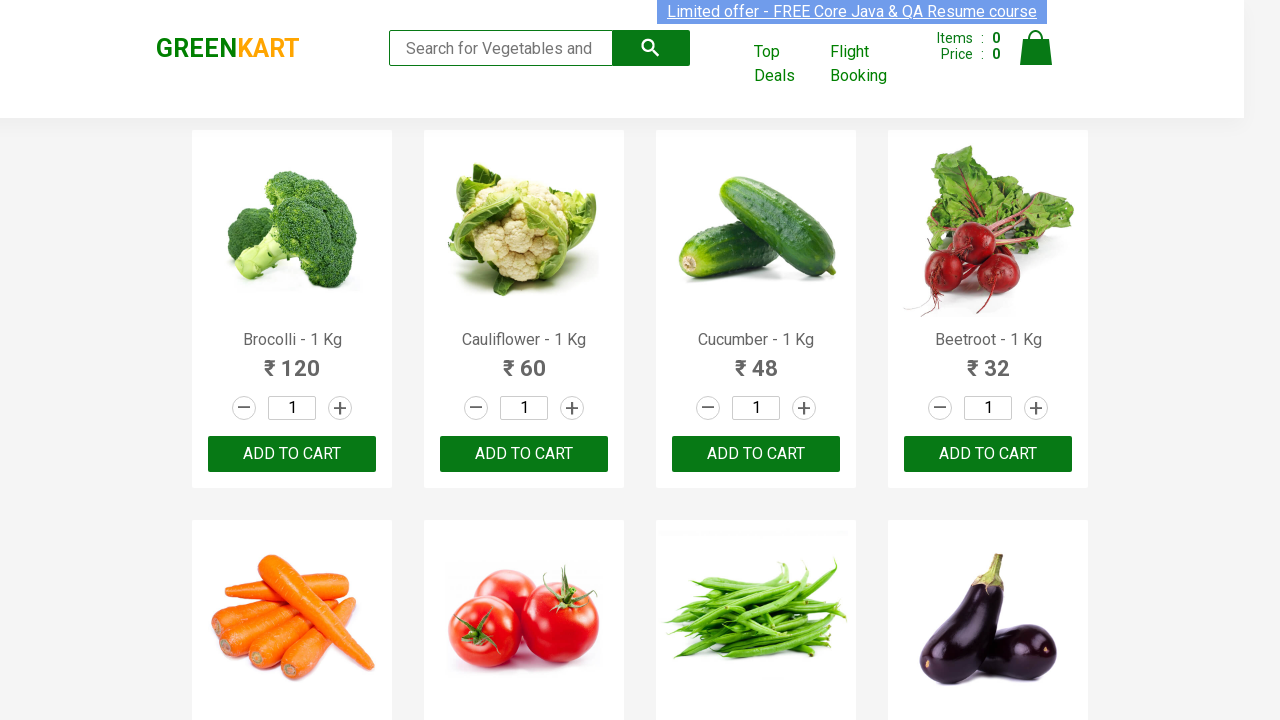

Retrieved all product name elements from the page
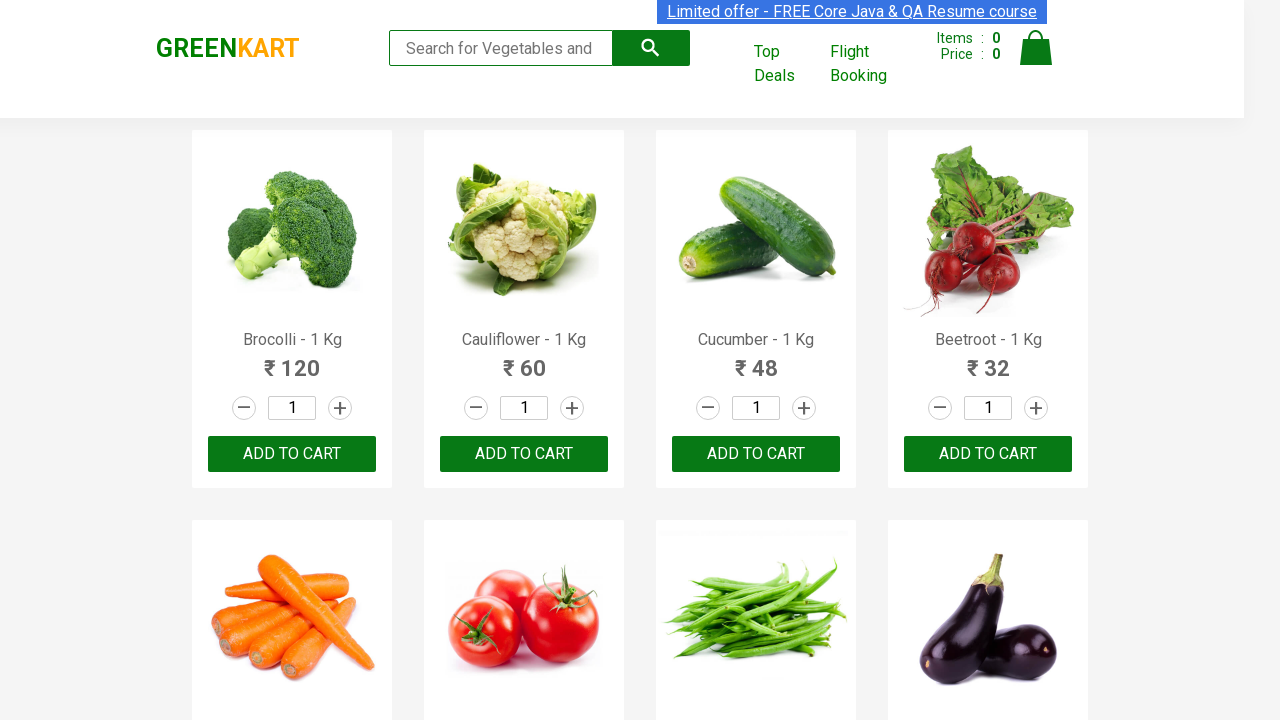

Clicked 'Add to Cart' button for Brocolli
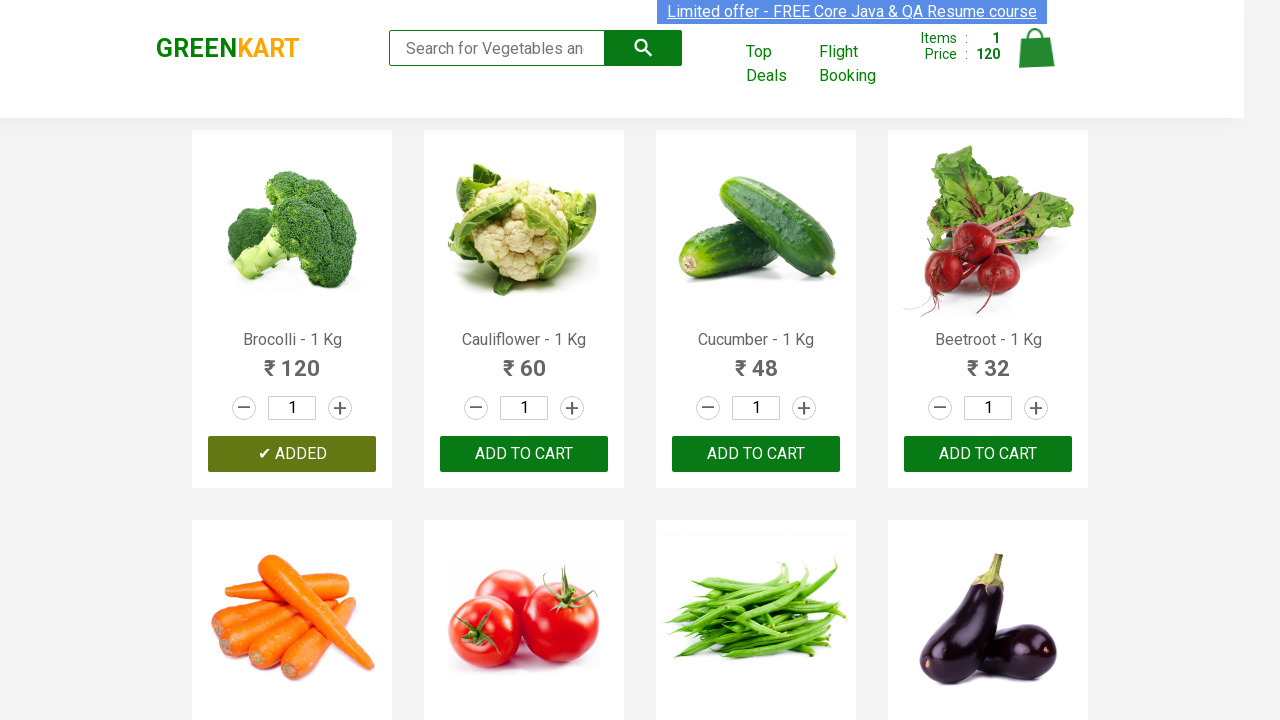

Clicked 'Add to Cart' button for Cucumber
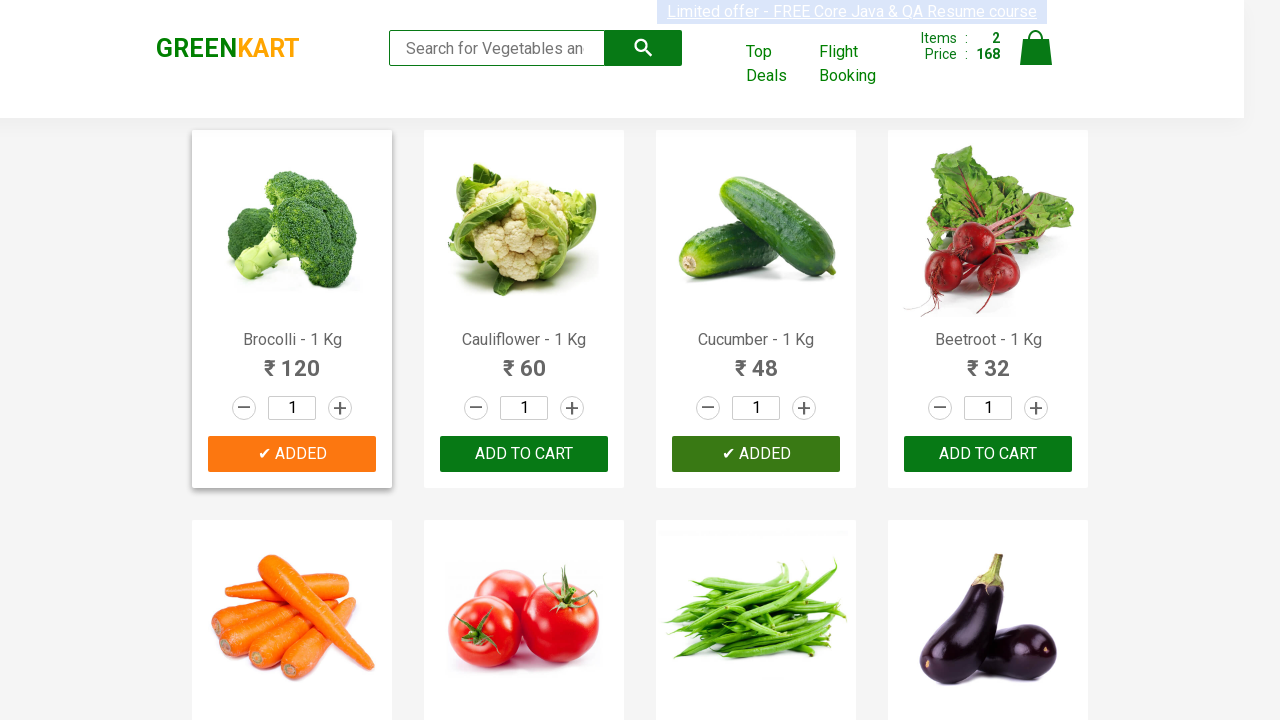

Clicked 'Add to Cart' button for Beetroot
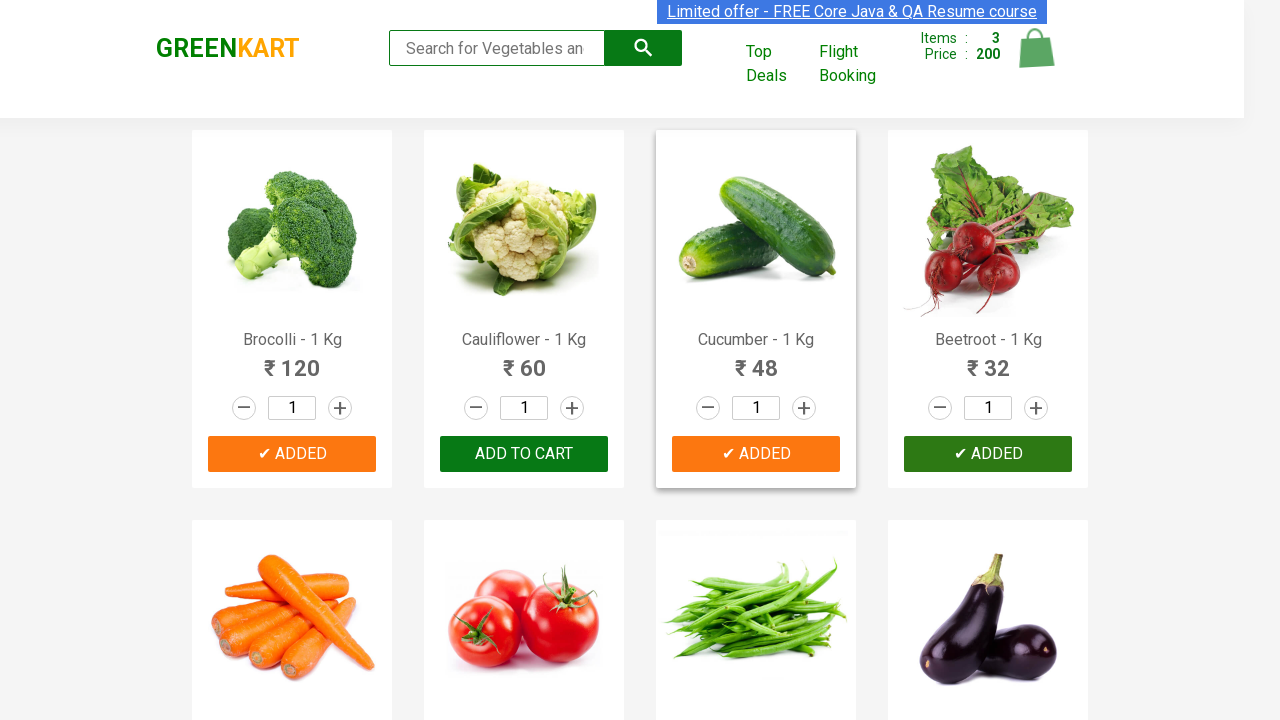

Waited 500ms for cart to update after adding all items
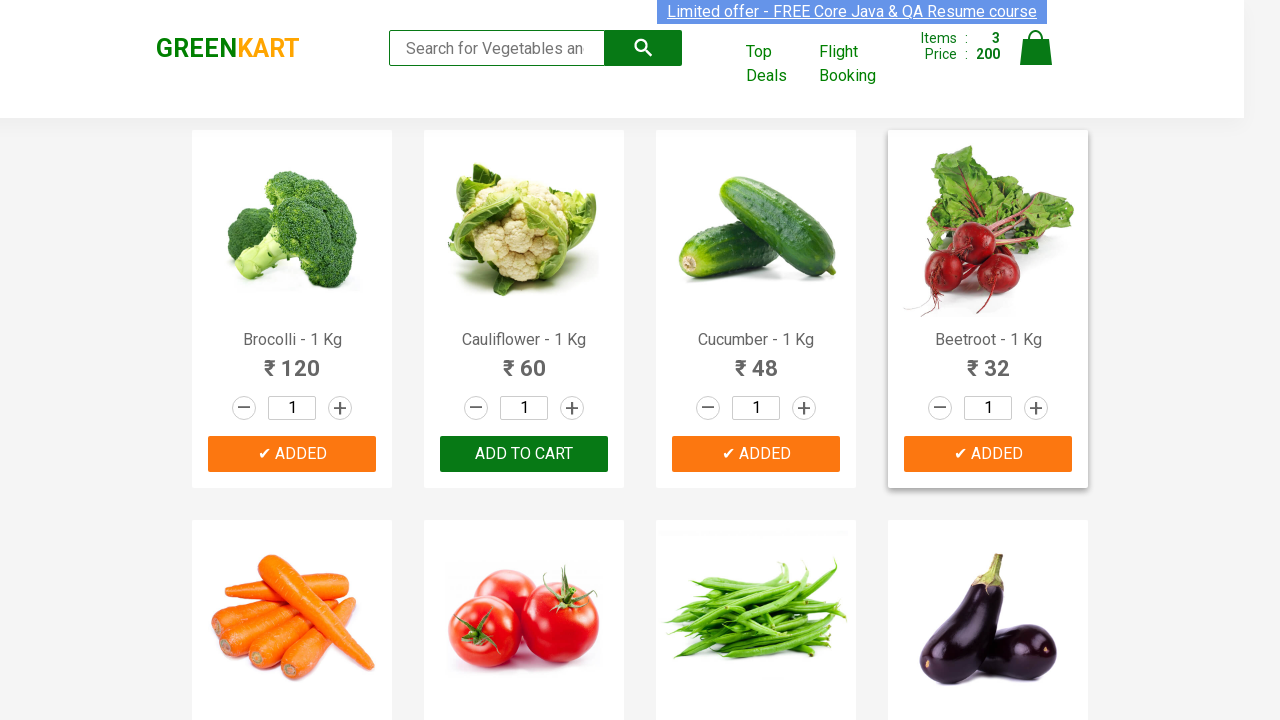

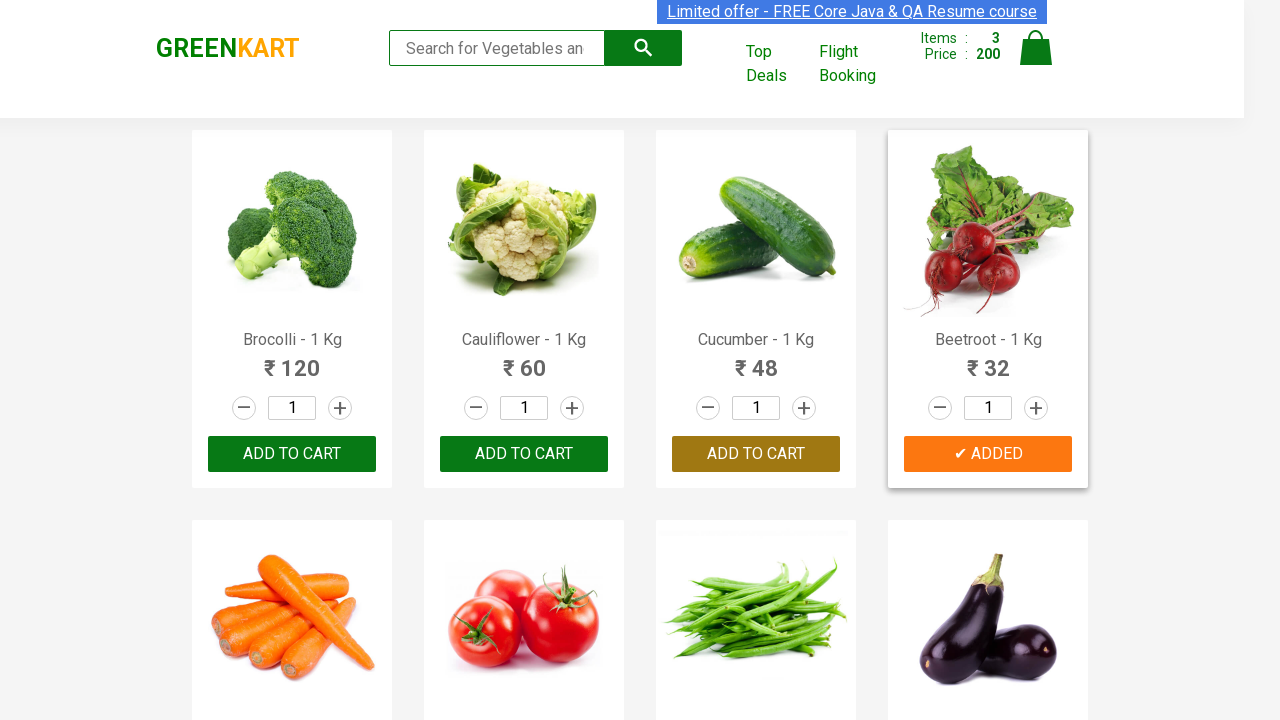